Navigates to a Selenium course content page, clicks on a heading element, and then clicks on a "Model Resume training" link.

Starting URL: http://greenstech.in/selenium-course-content.html

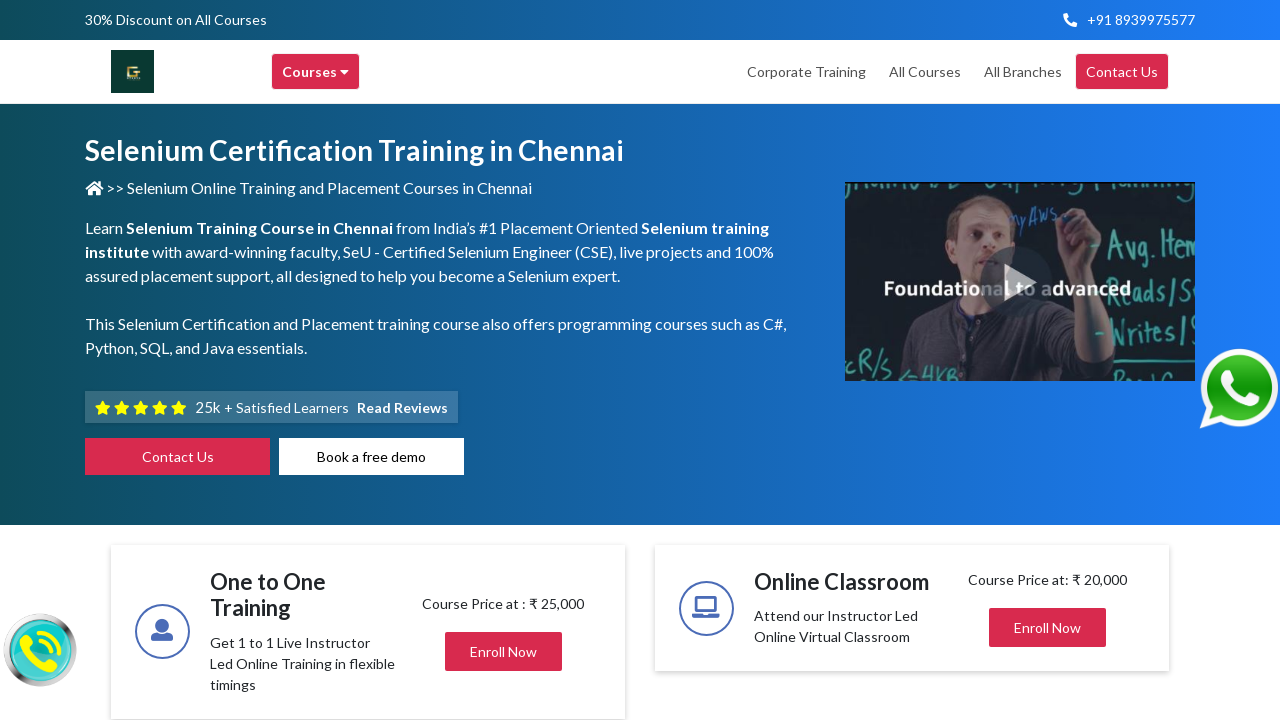

Navigated to Selenium course content page
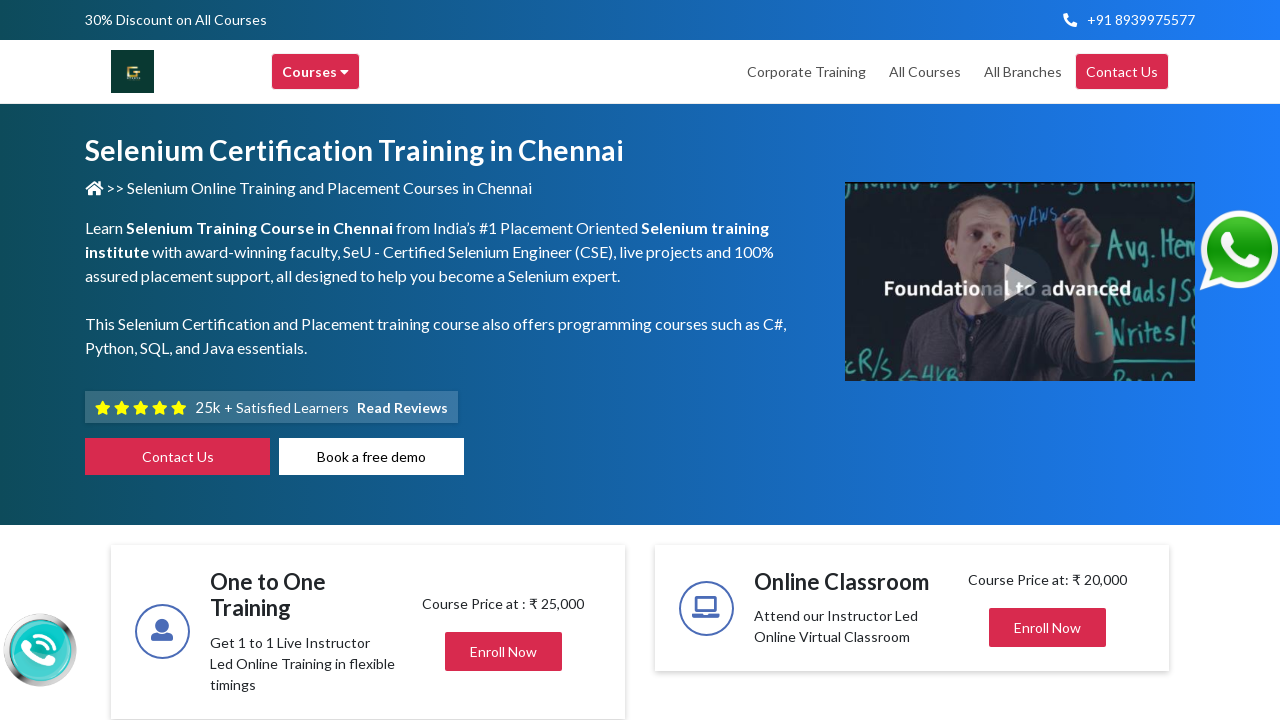

Clicked on heading element at (1048, 360) on #heading201
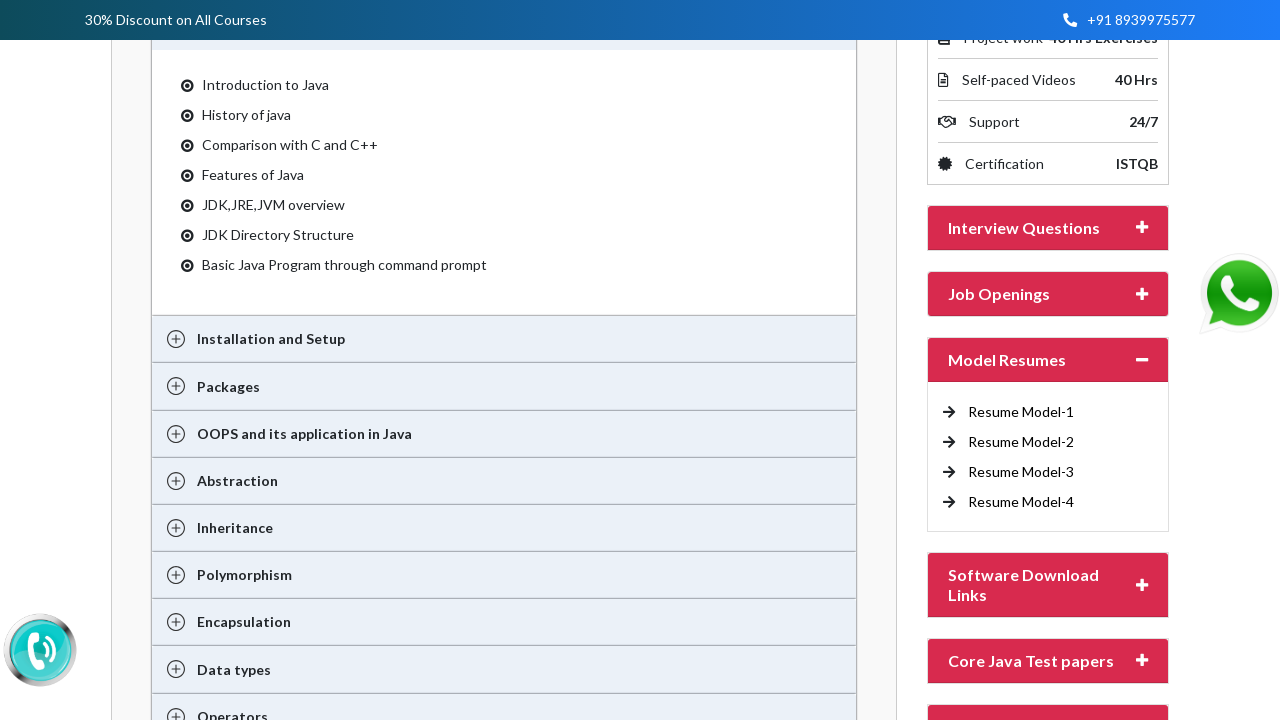

Clicked on 'Model Resume training' link at (1021, 412) on (//a[@title='Model Resume training in chennai'])[1]
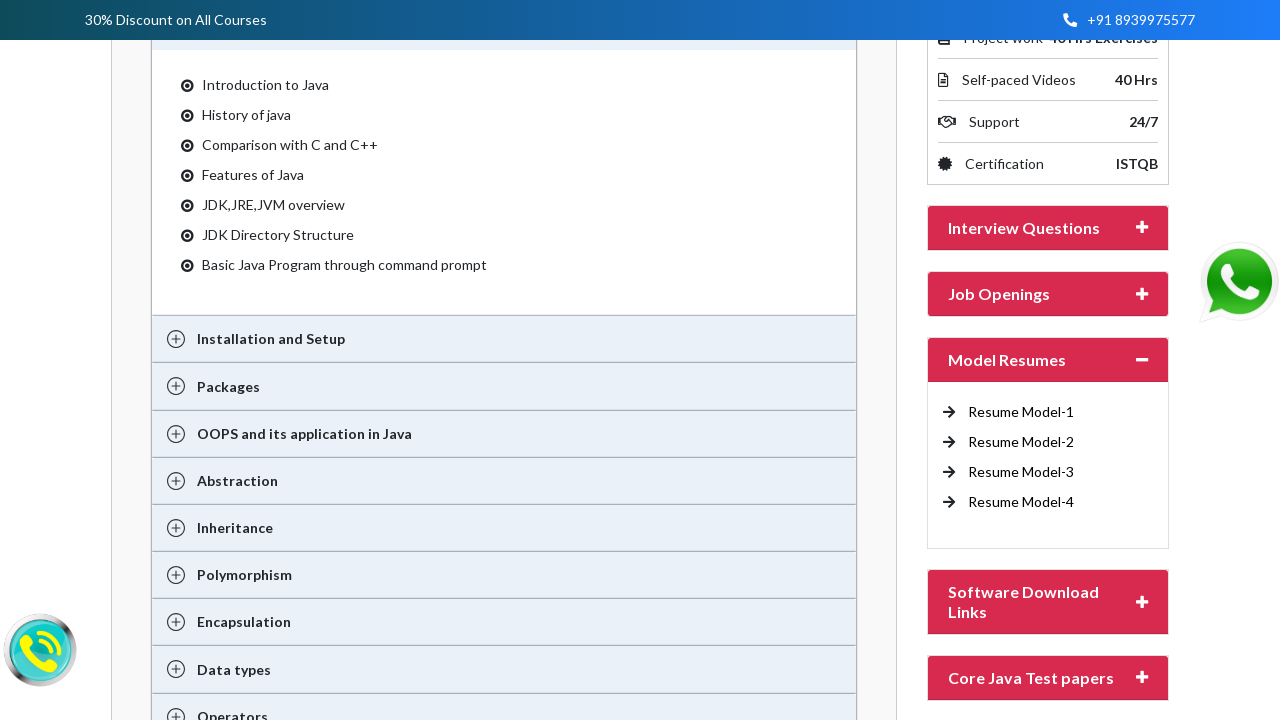

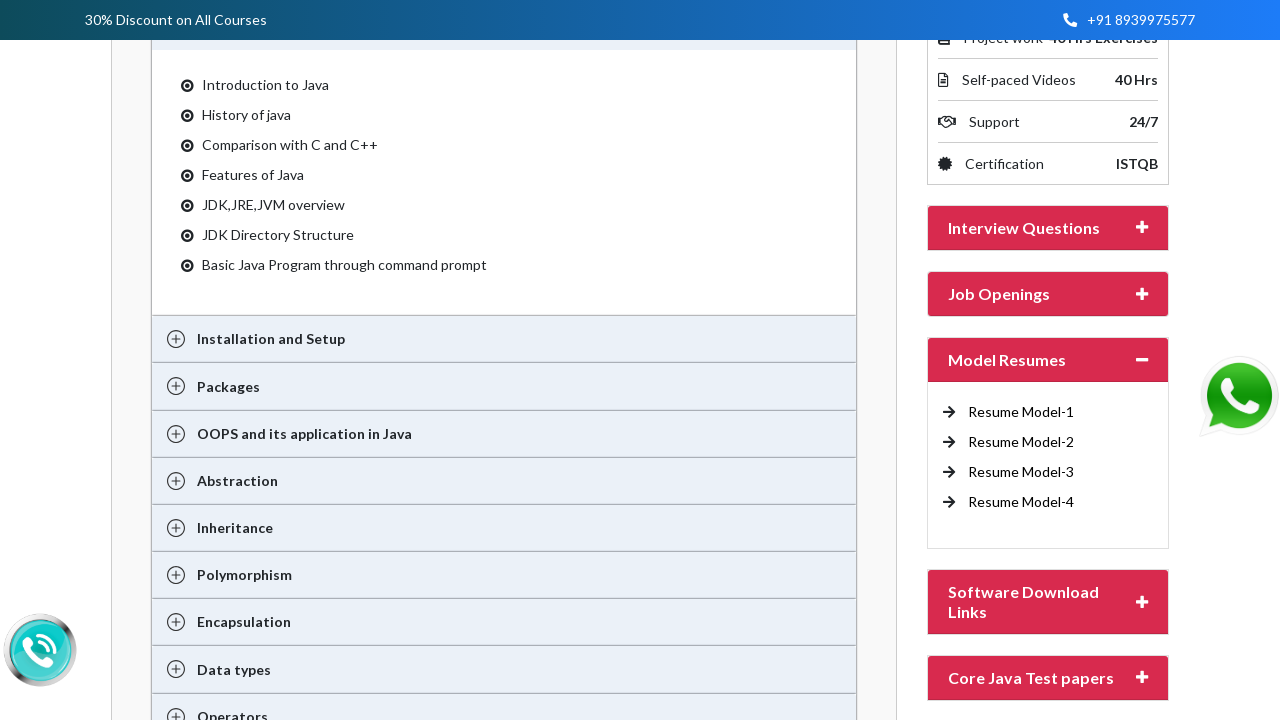